Navigates to a table page and verifies the presence of table data in the second column

Starting URL: https://rahulshettyacademy.com/seleniumPractise/#/offers

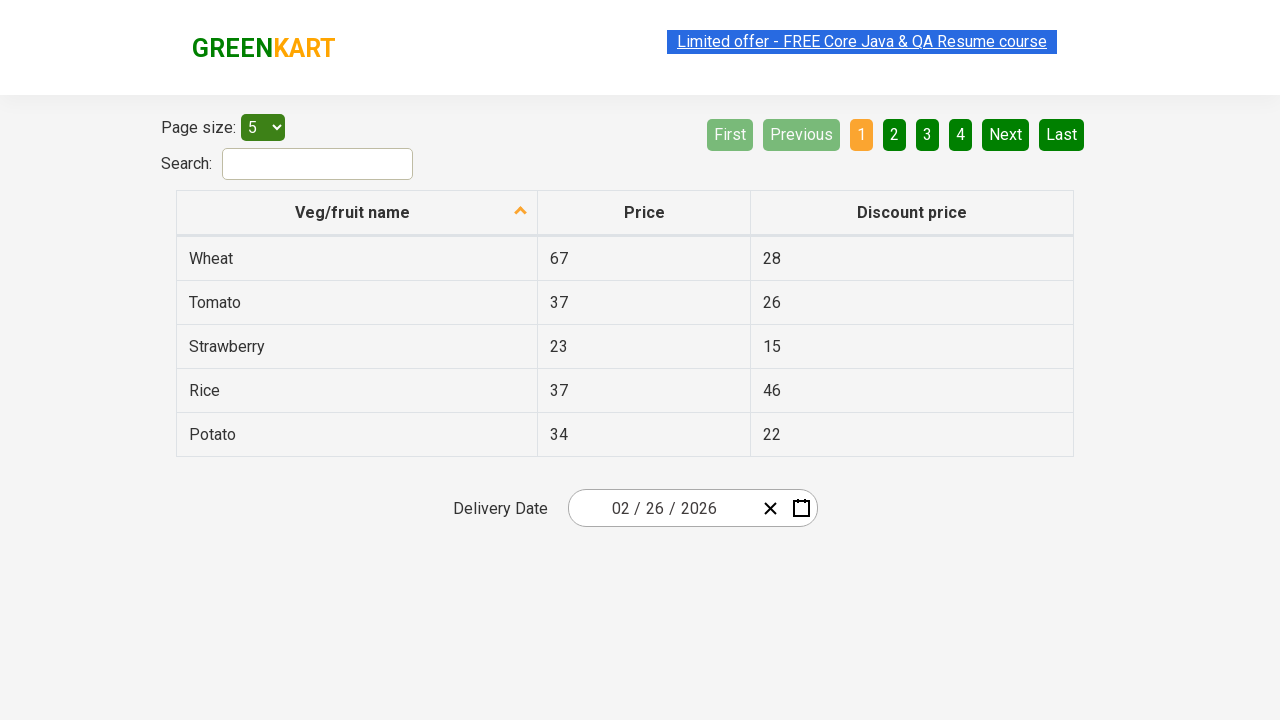

Waited for table second column to load
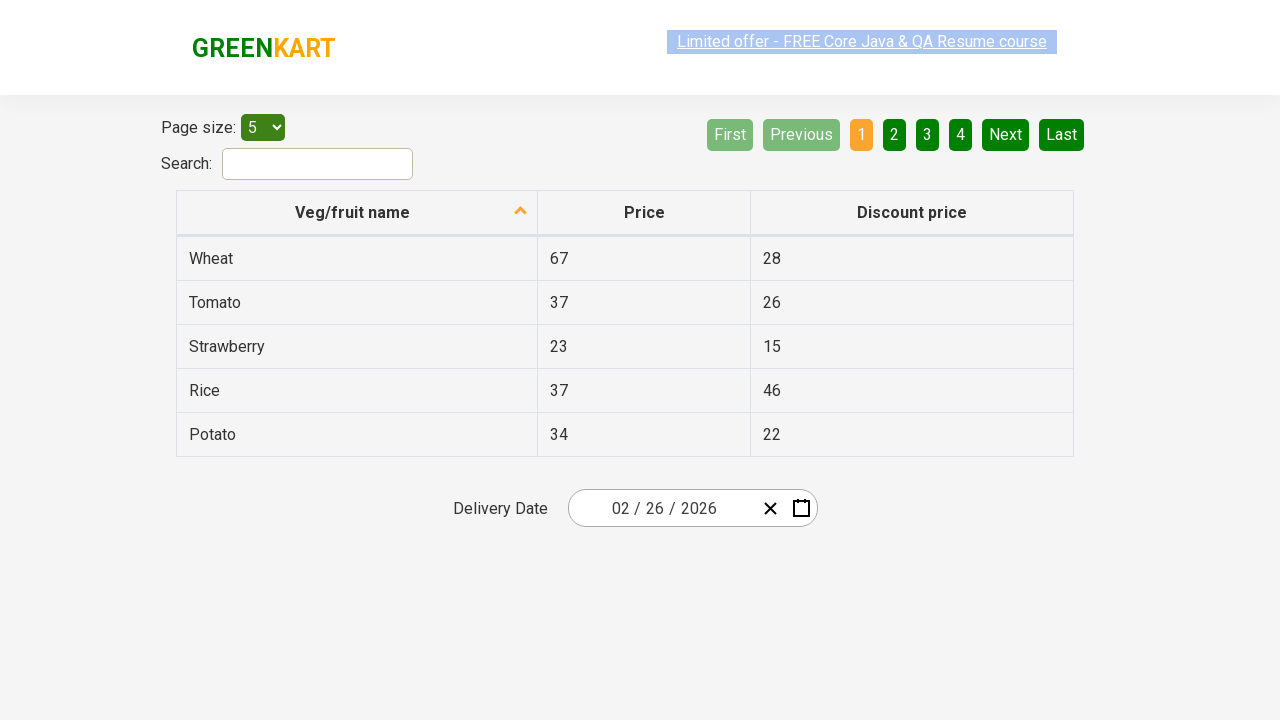

Retrieved all elements from second column of table
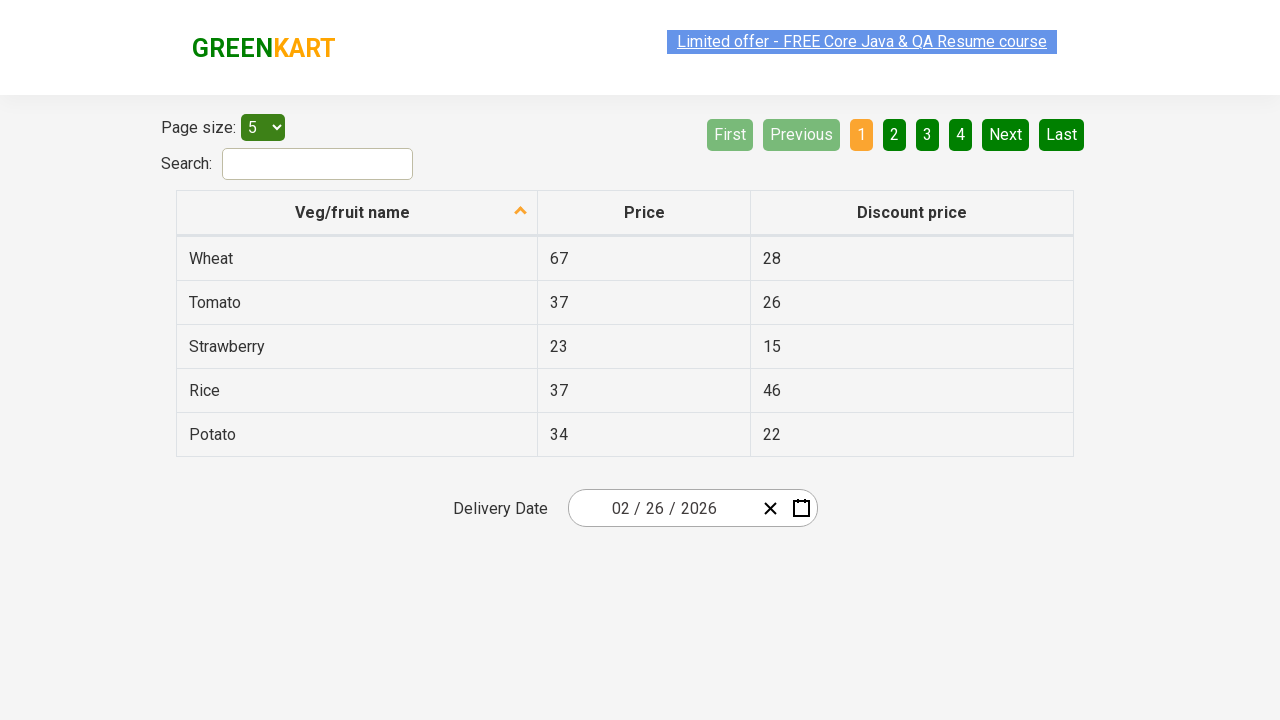

Verified that second column contains data (assertion passed)
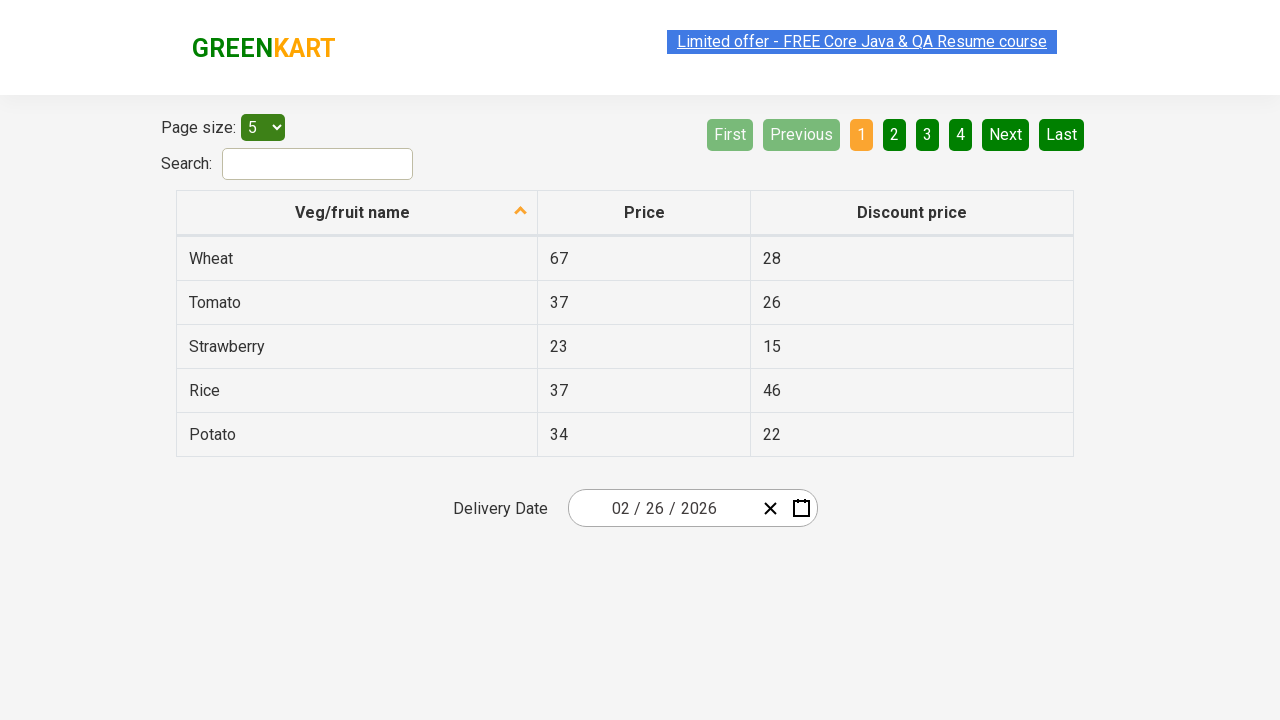

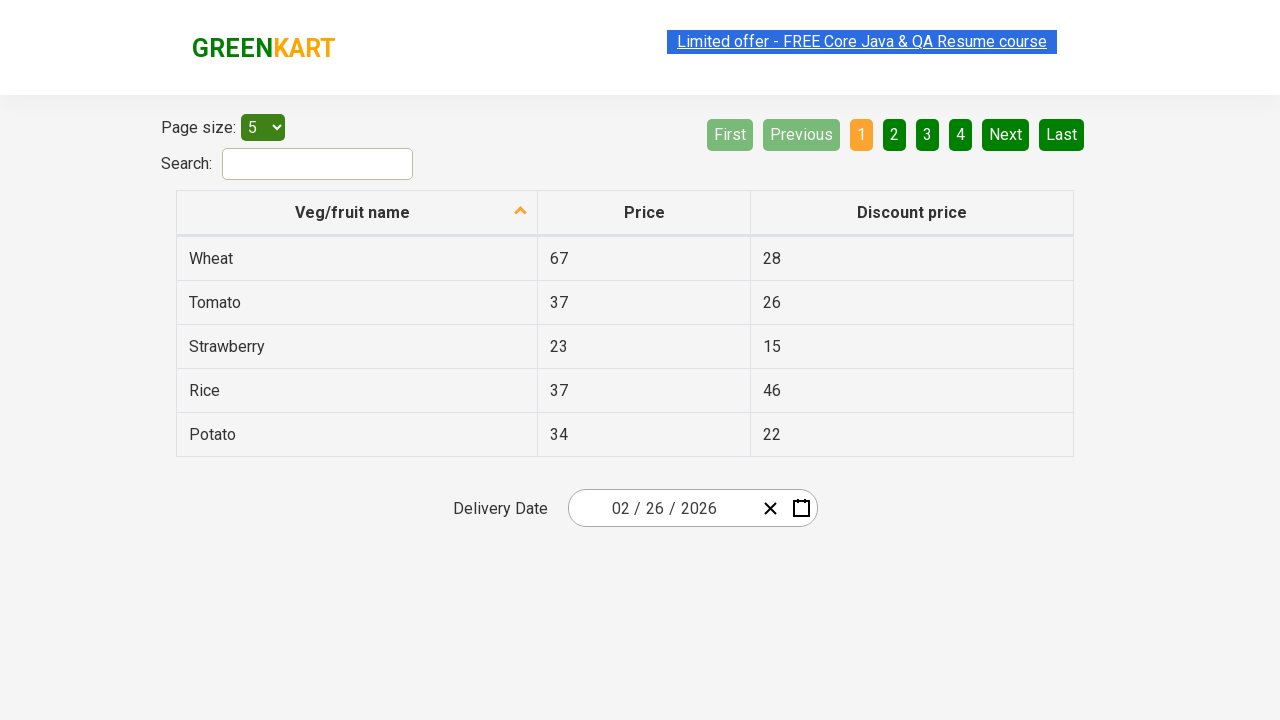